Tests working with multiple browser windows by clicking a link that opens a new window, then switching between windows and verifying titles

Starting URL: http://the-internet.herokuapp.com/windows

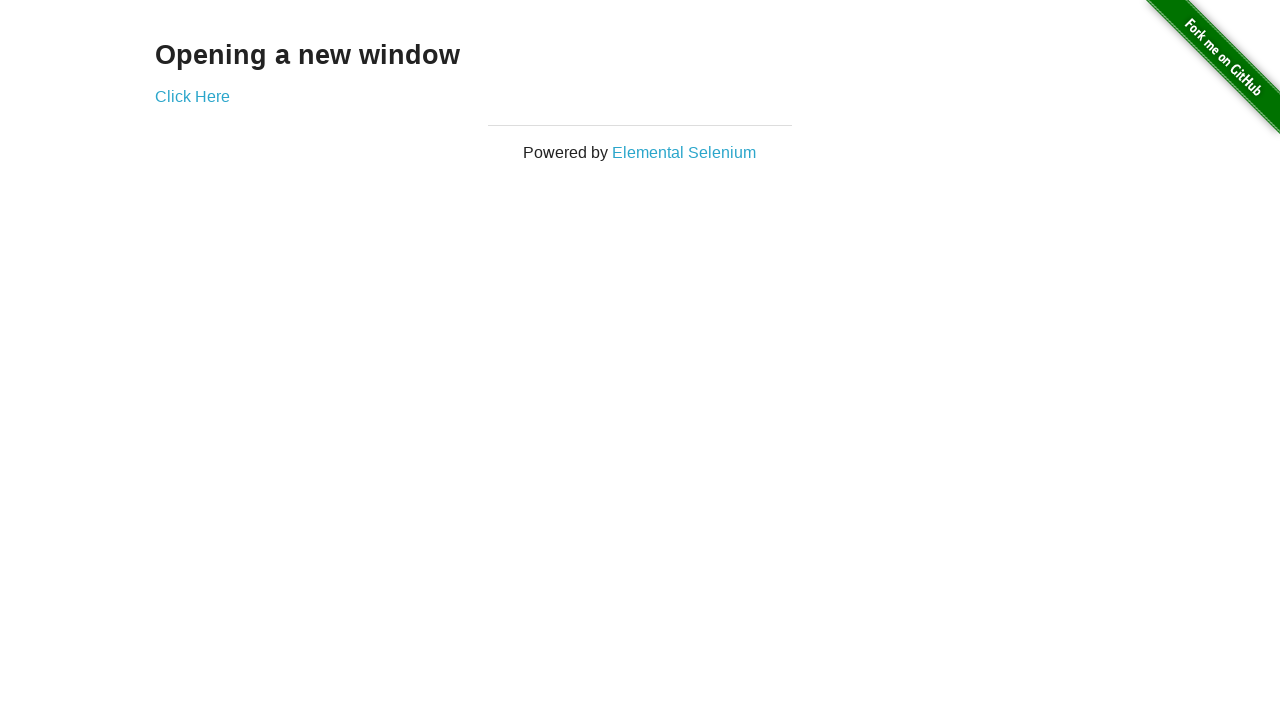

Clicked link that opens a new window at (192, 96) on .example a
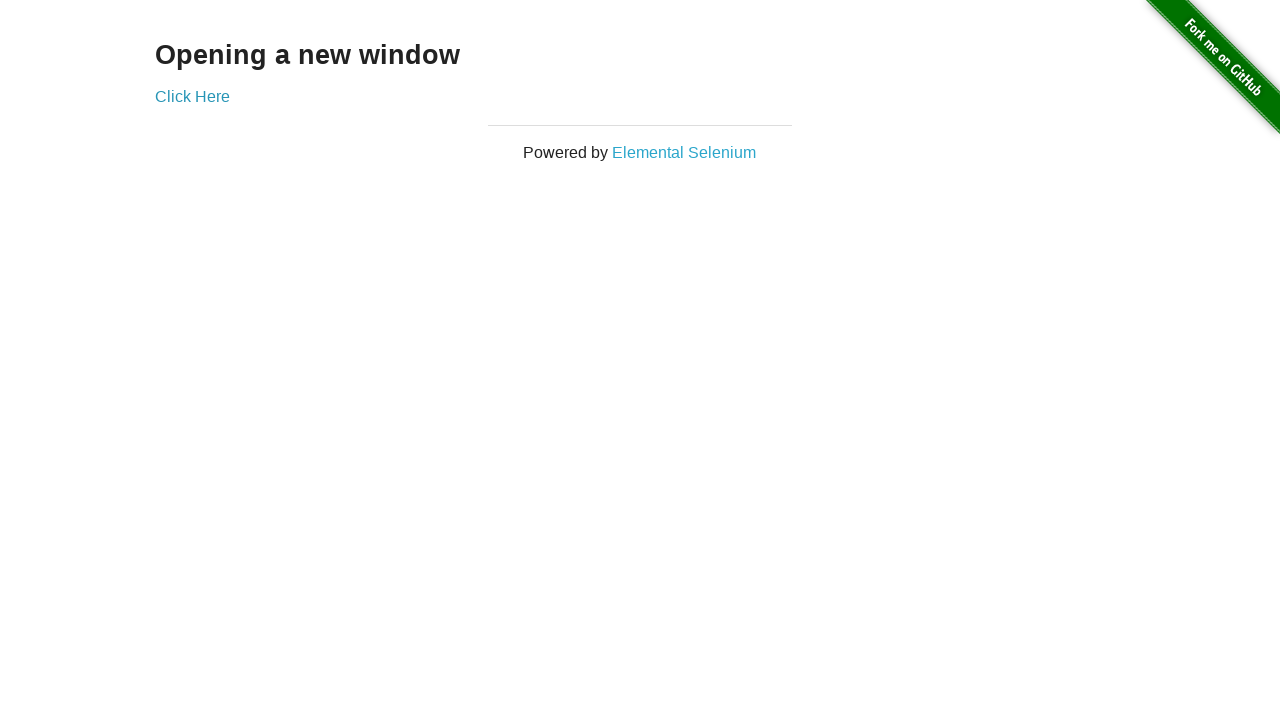

New window loaded
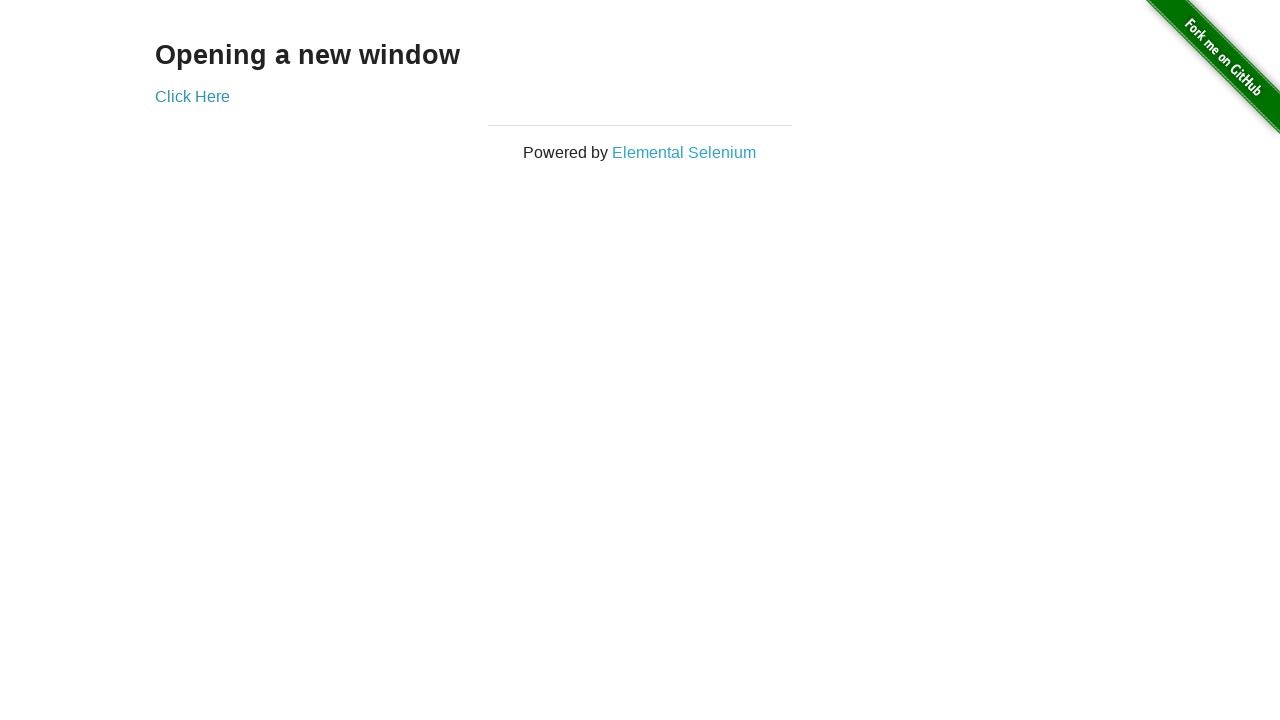

Verified original window title is not 'New Window' (actual: 'The Internet')
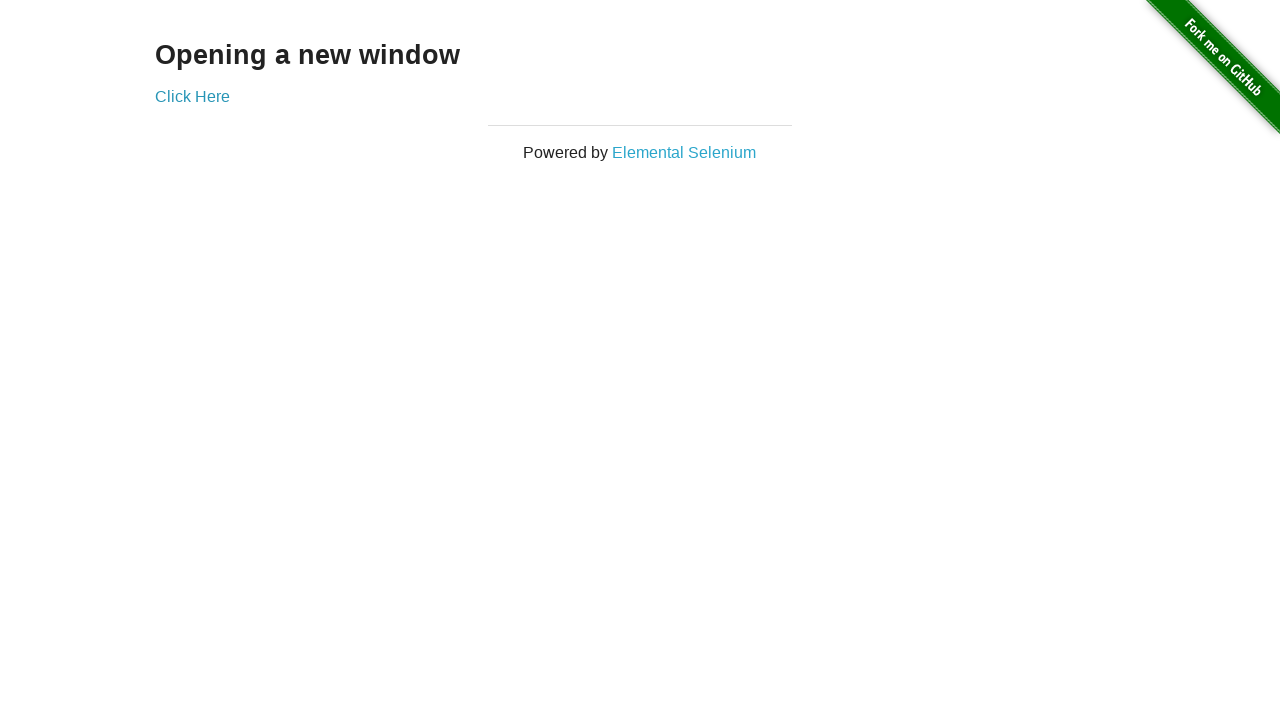

Verified new window title is 'New Window'
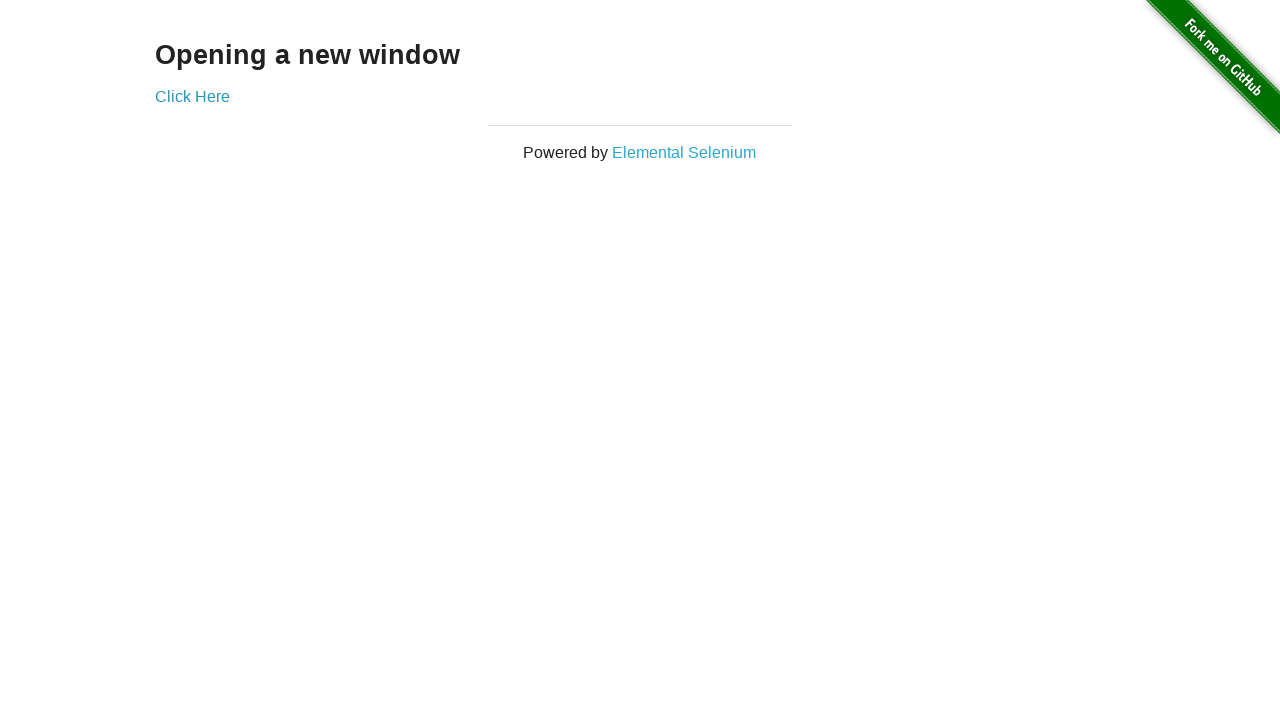

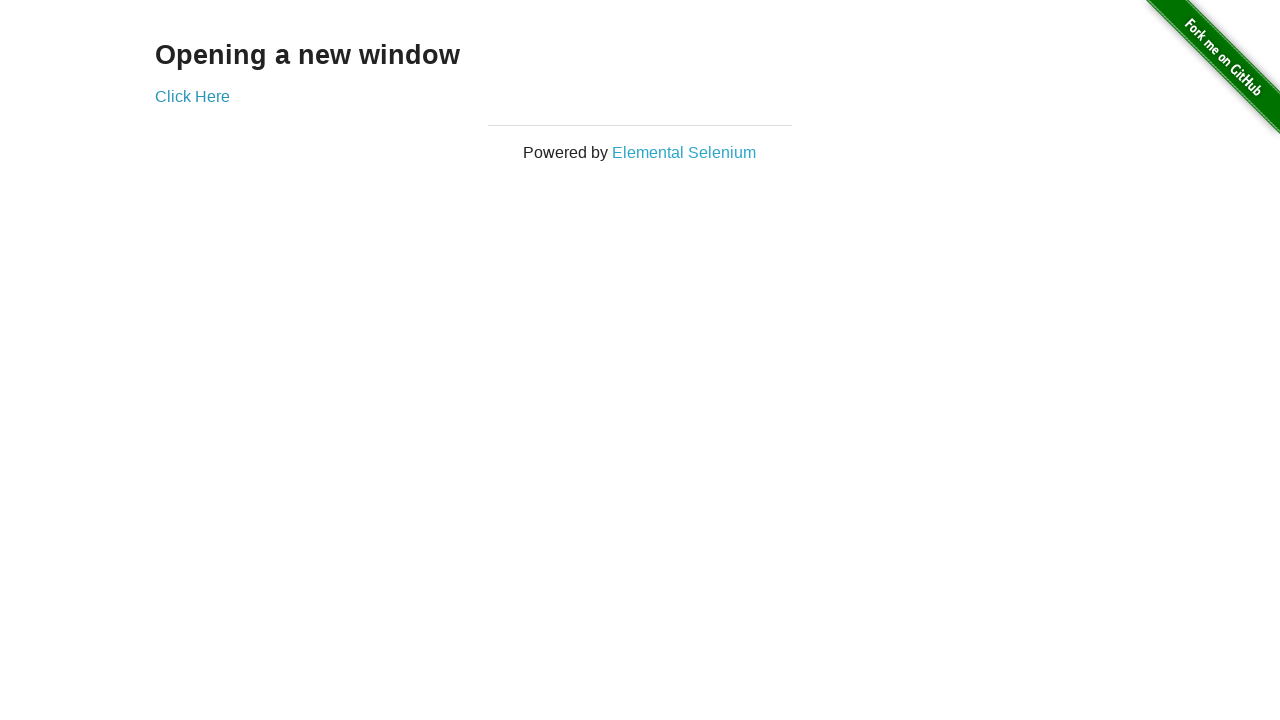